Tests bot detection by navigating to a bot detection page and checking if the browser is identified as a normal user or a bot

Starting URL: https://www.browserscan.net/bot-detection

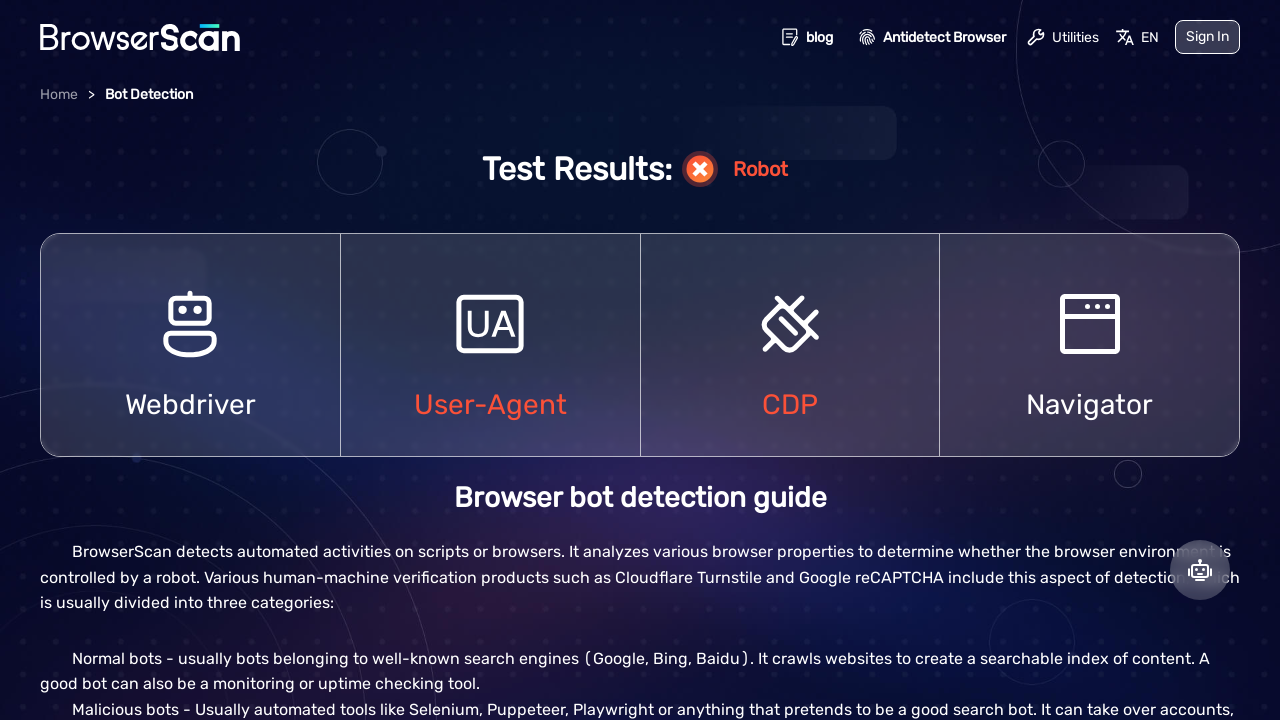

Navigated to bot detection page at browserscan.net
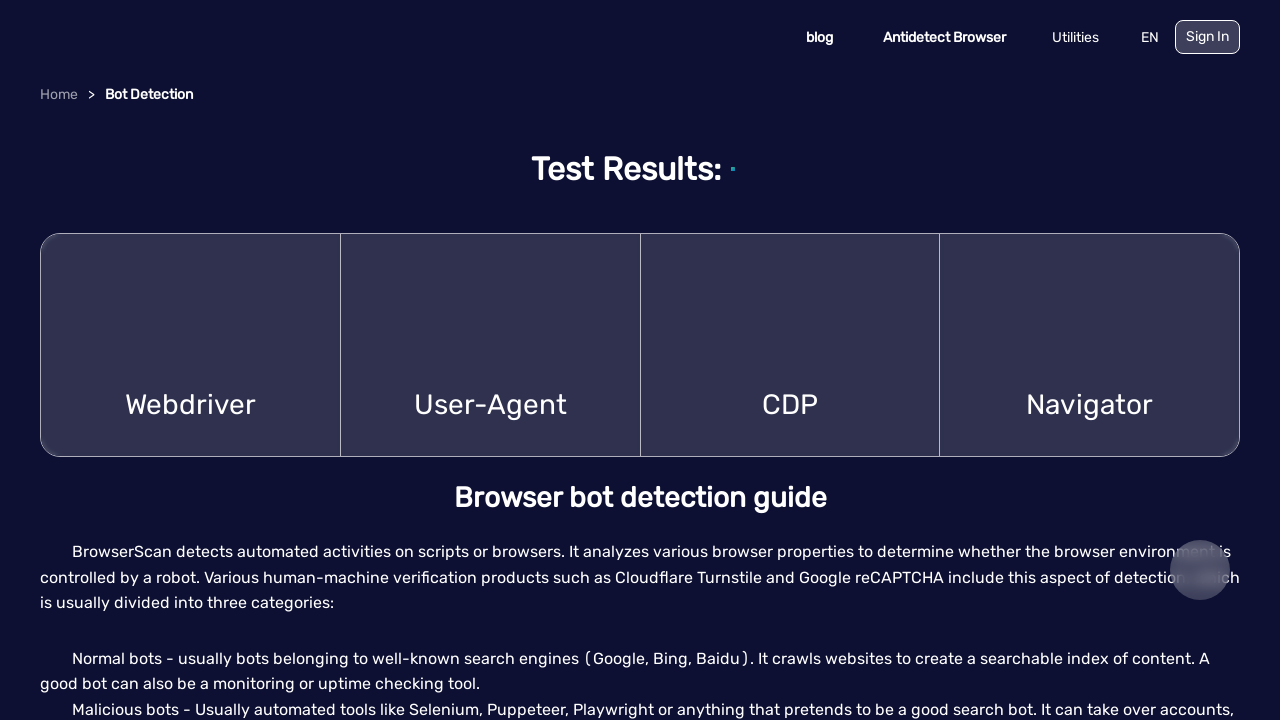

Bot detection status element loaded
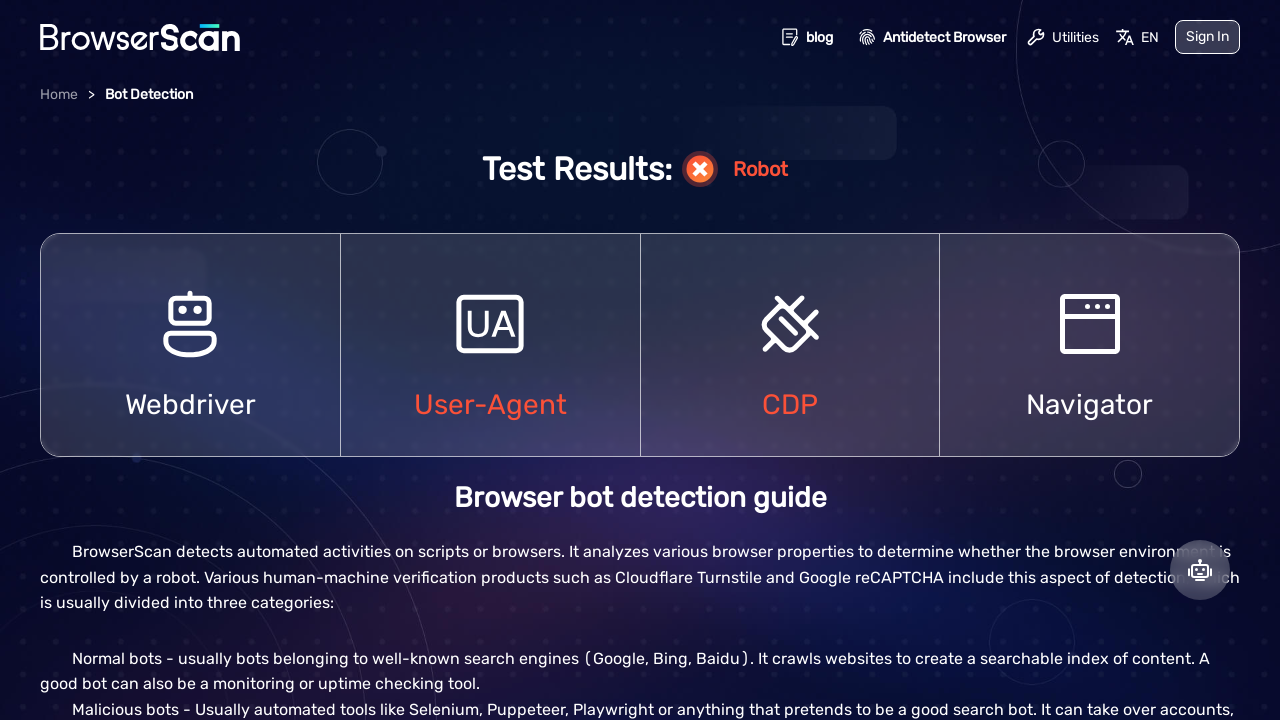

Retrieved bot detection status text: 'Robot'
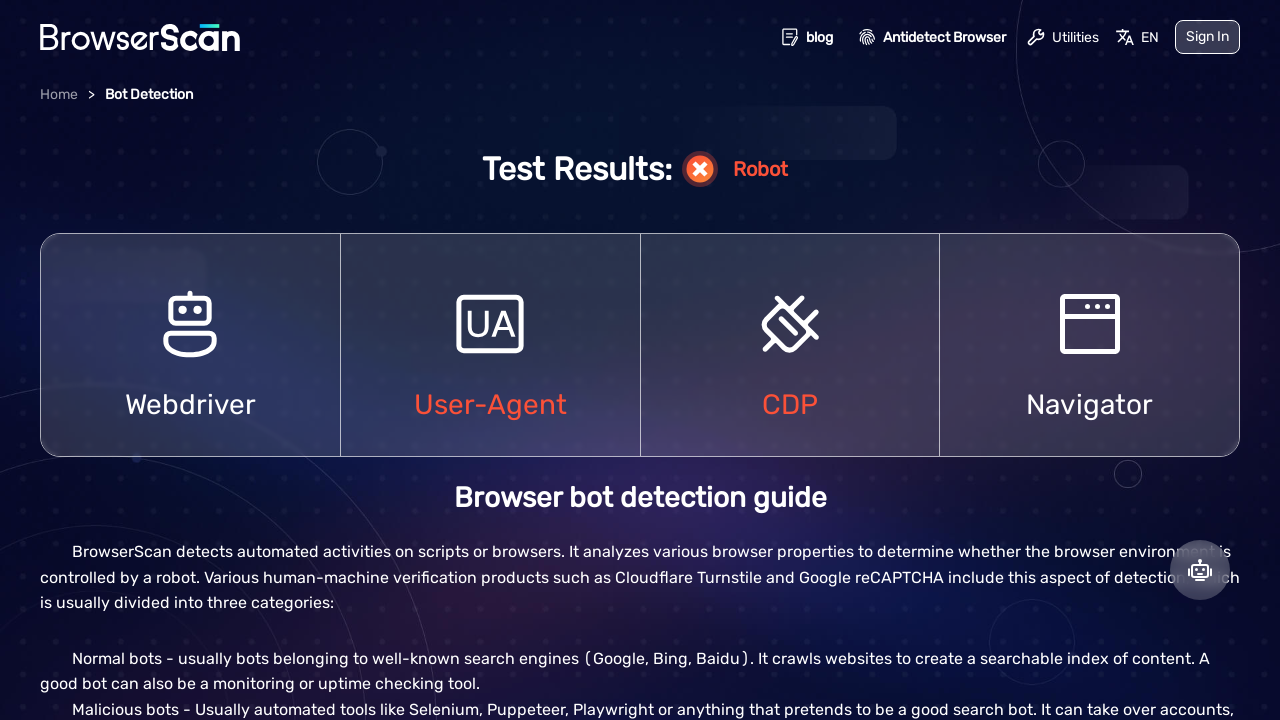

Browser identified as bot
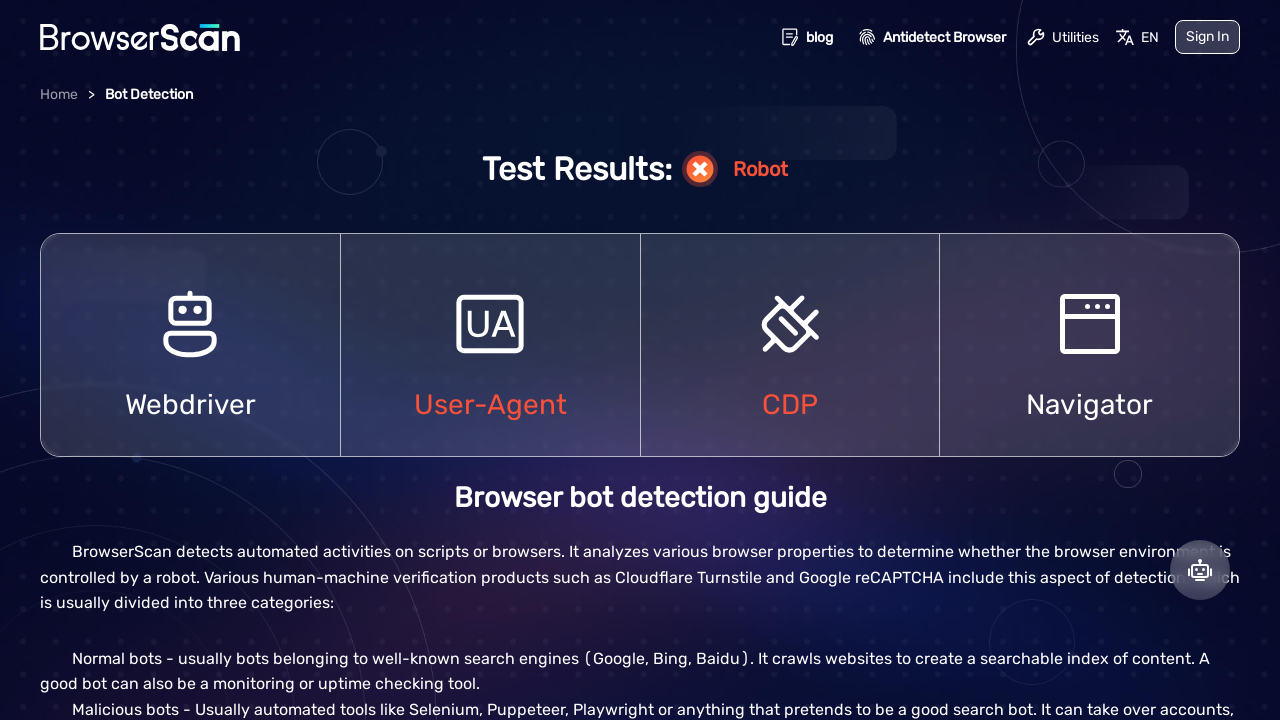

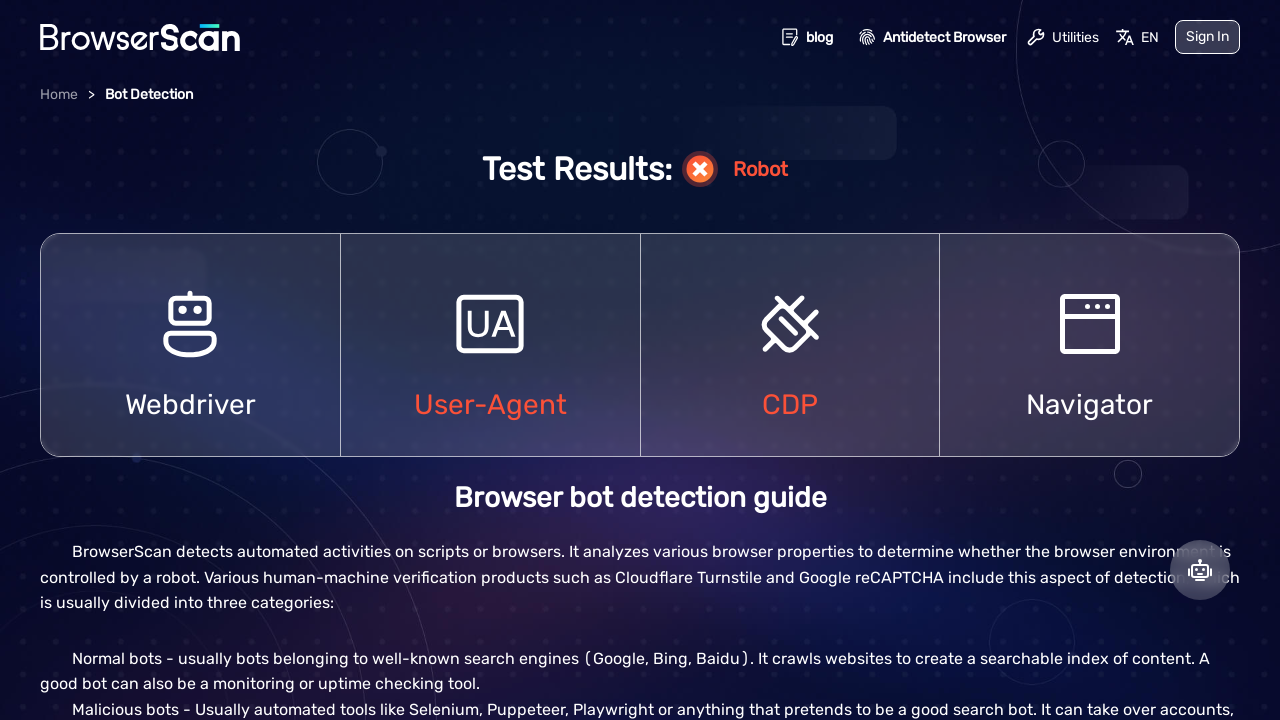